Tests mouse hover functionality by hovering over an avatar element and verifying that the caption/additional information becomes visible.

Starting URL: http://the-internet.herokuapp.com/hovers

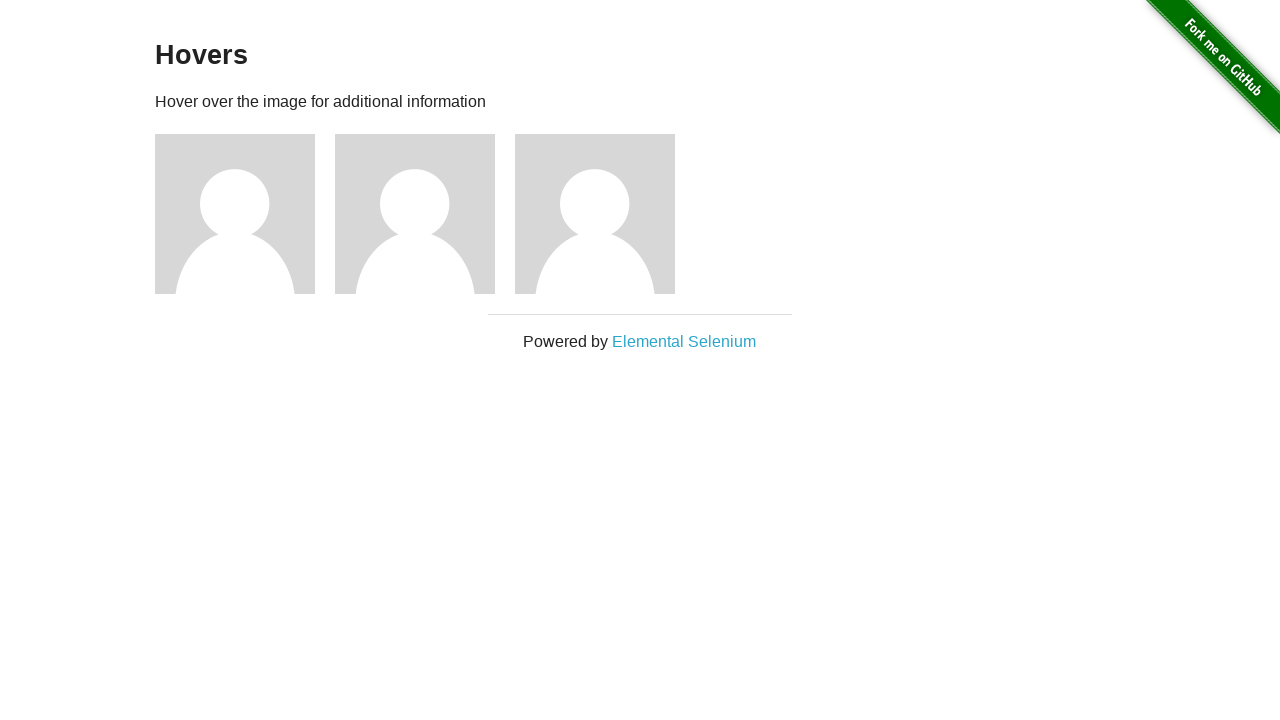

Hovered over the first avatar element at (245, 214) on .figure >> nth=0
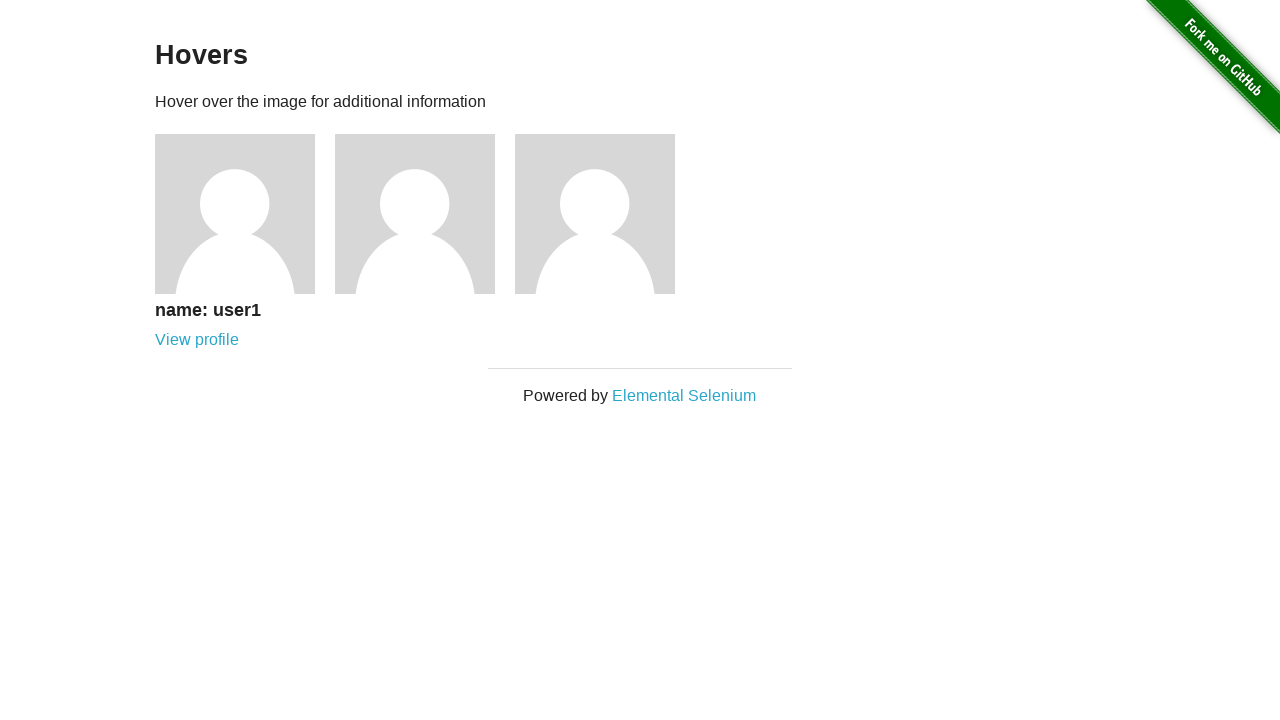

Caption element appeared after hover
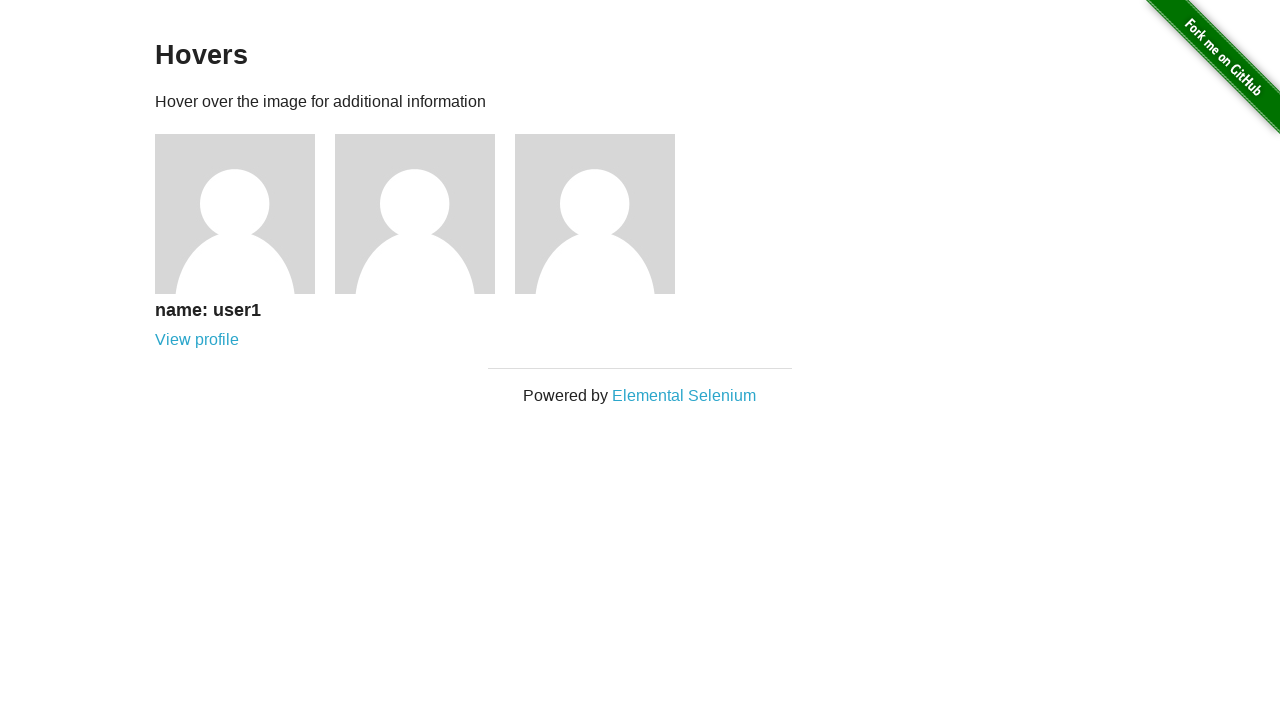

Verified that the caption is visible
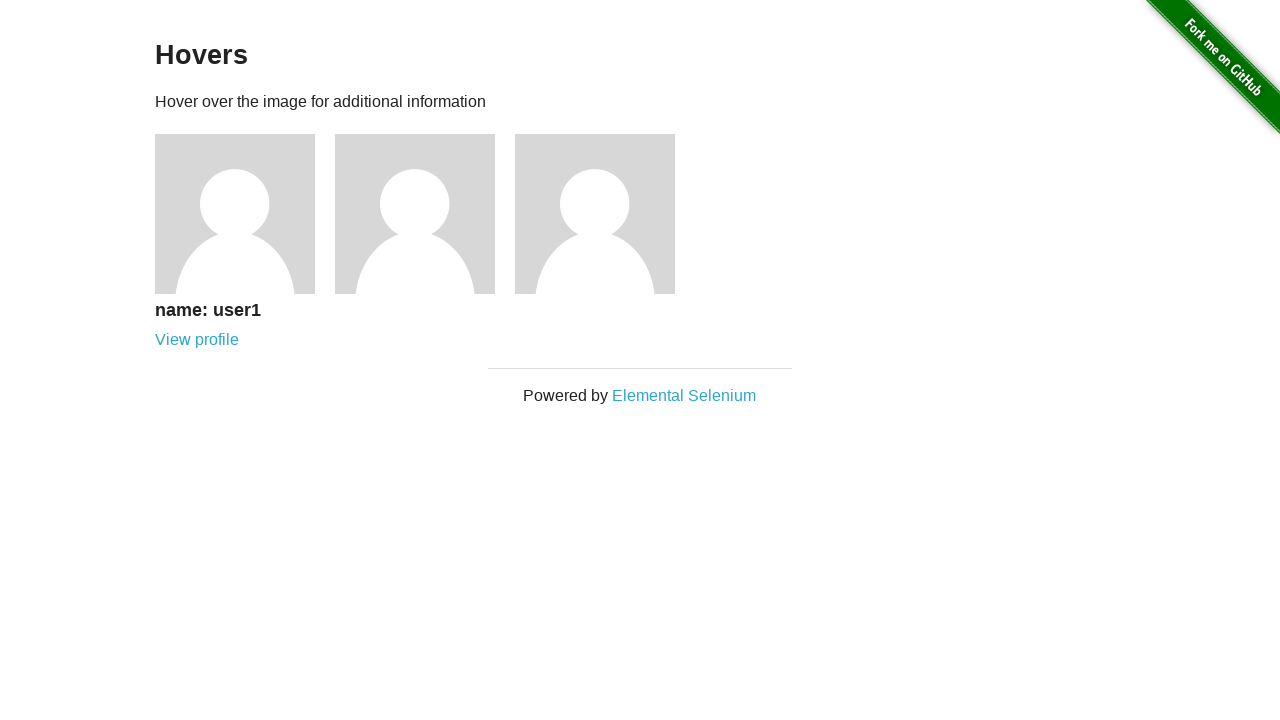

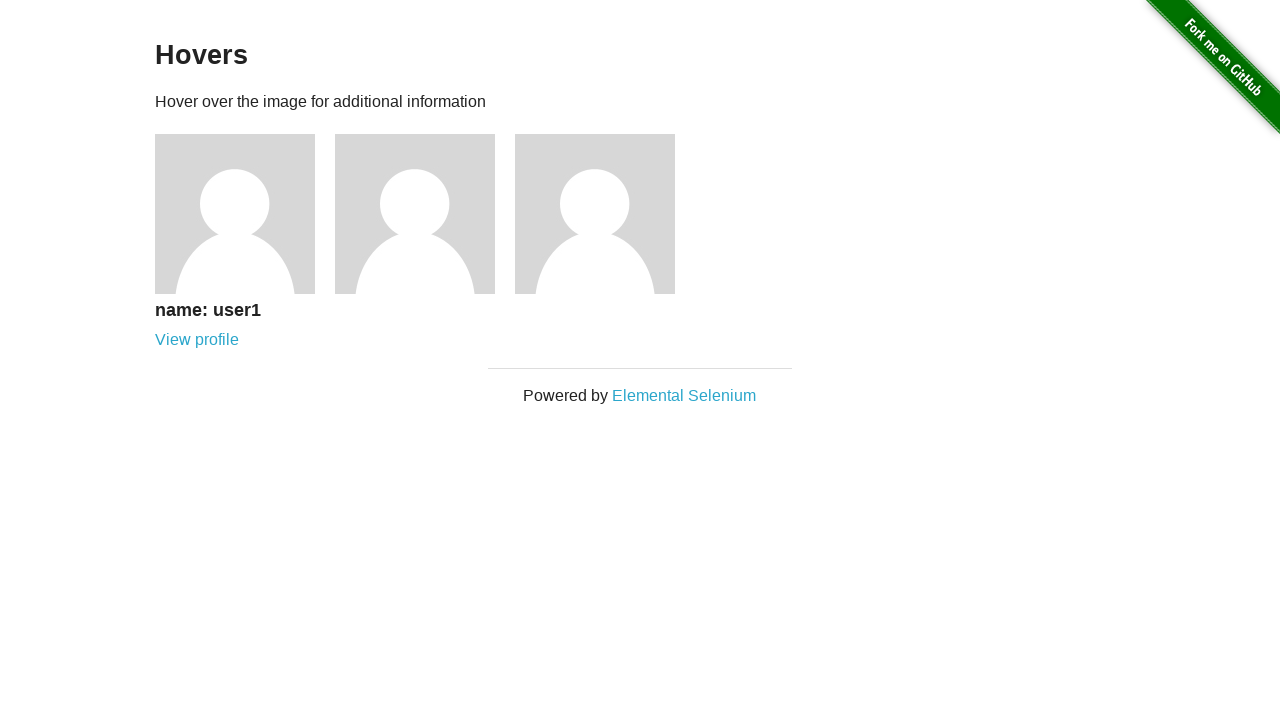